Navigates to Tokopedia homepage and verifies the page loads successfully. This is a minimal test as the category selection steps were not implemented in the original script.

Starting URL: https://www.tokopedia.com/

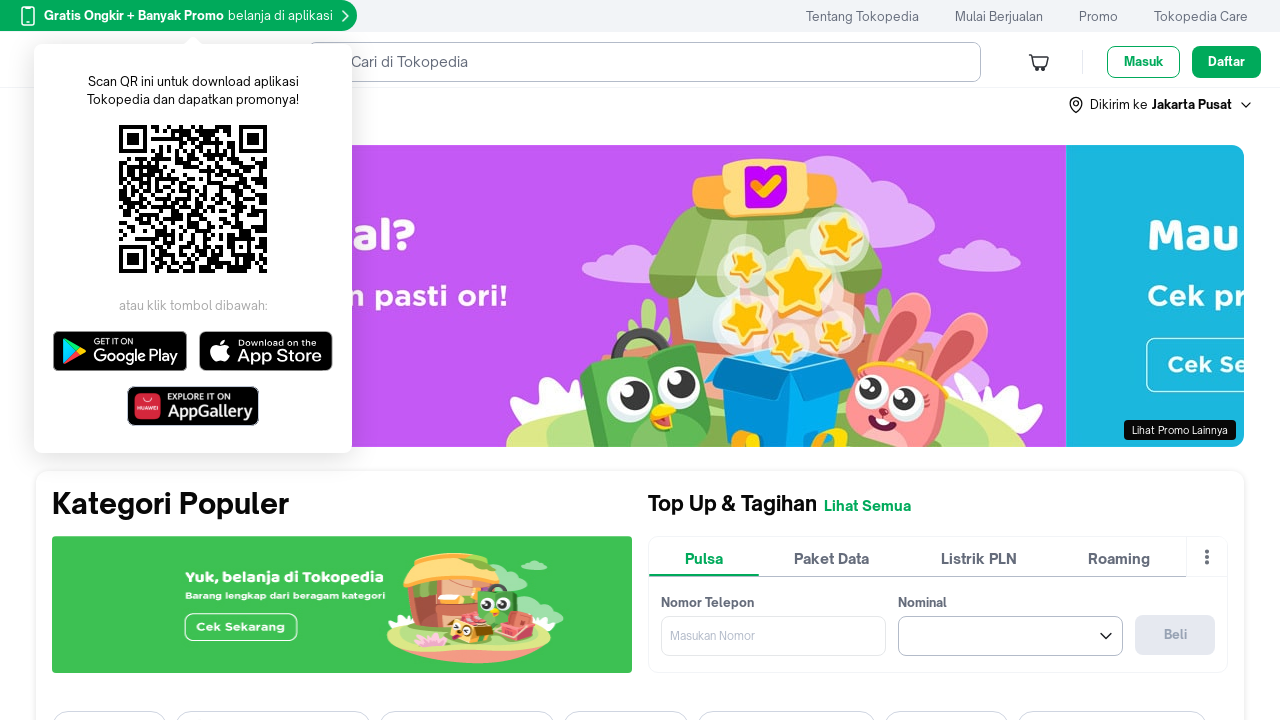

Page DOM content loaded
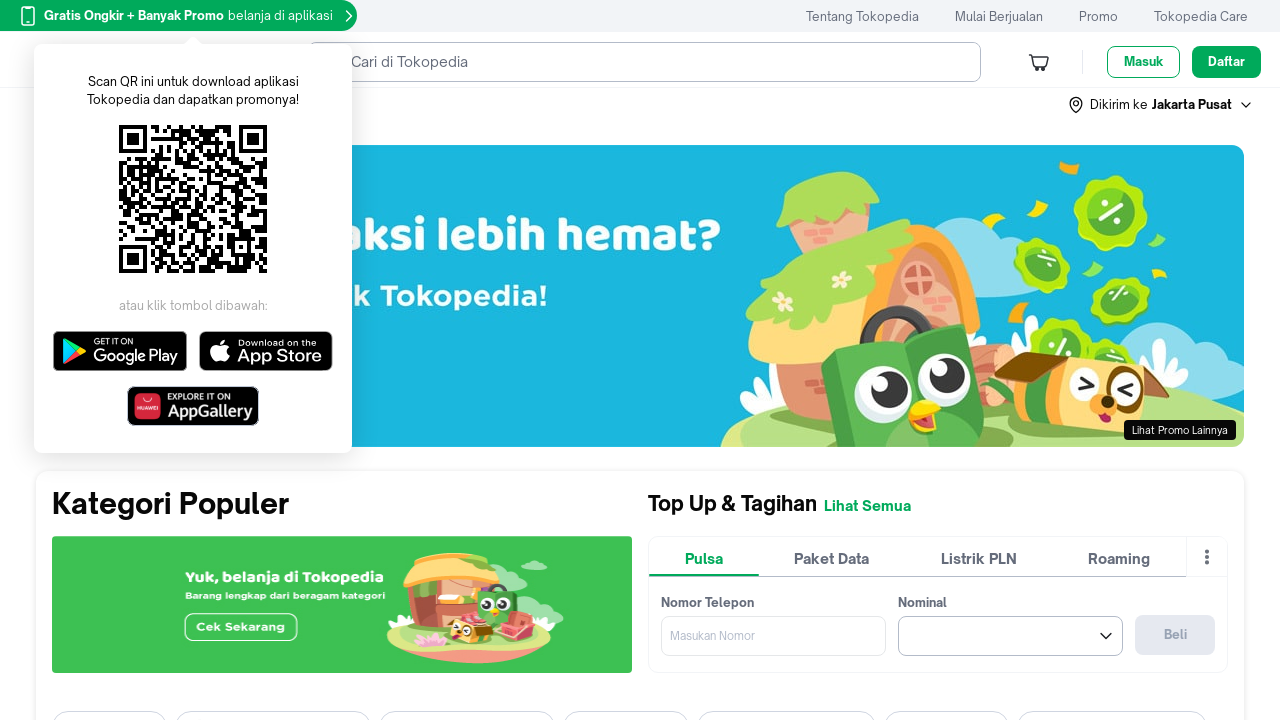

Body element found - Tokopedia homepage loaded successfully
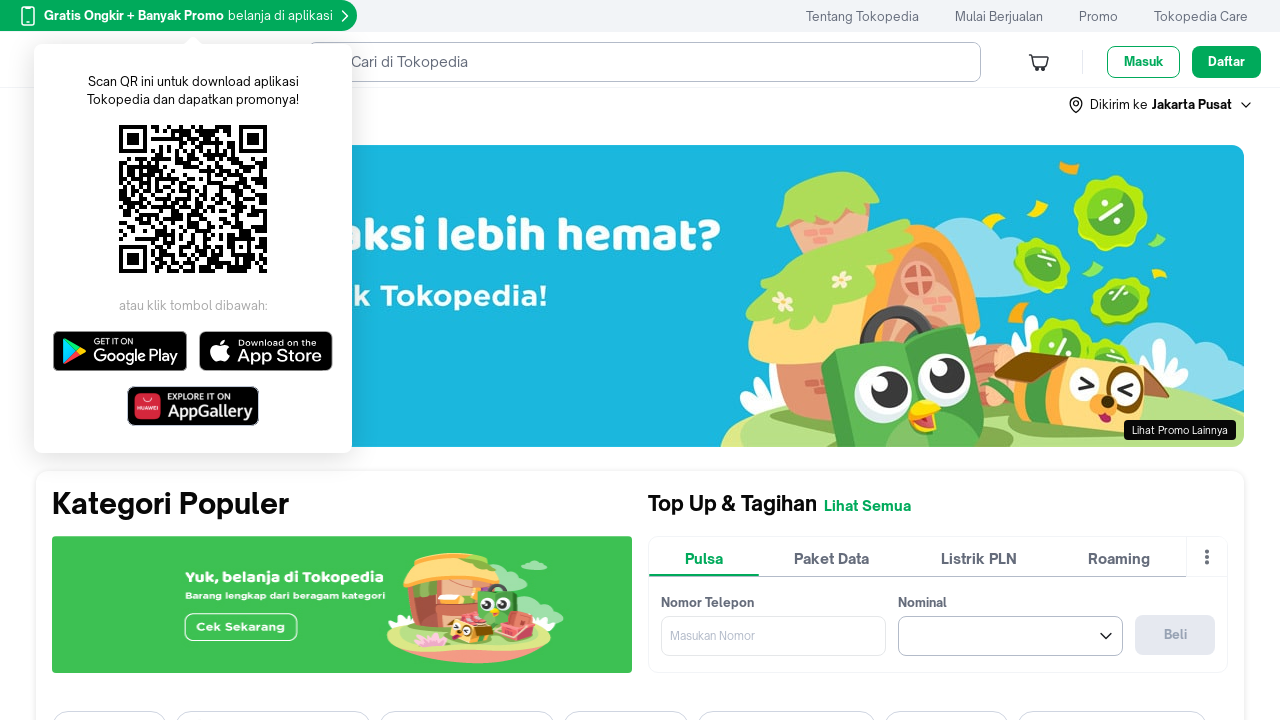

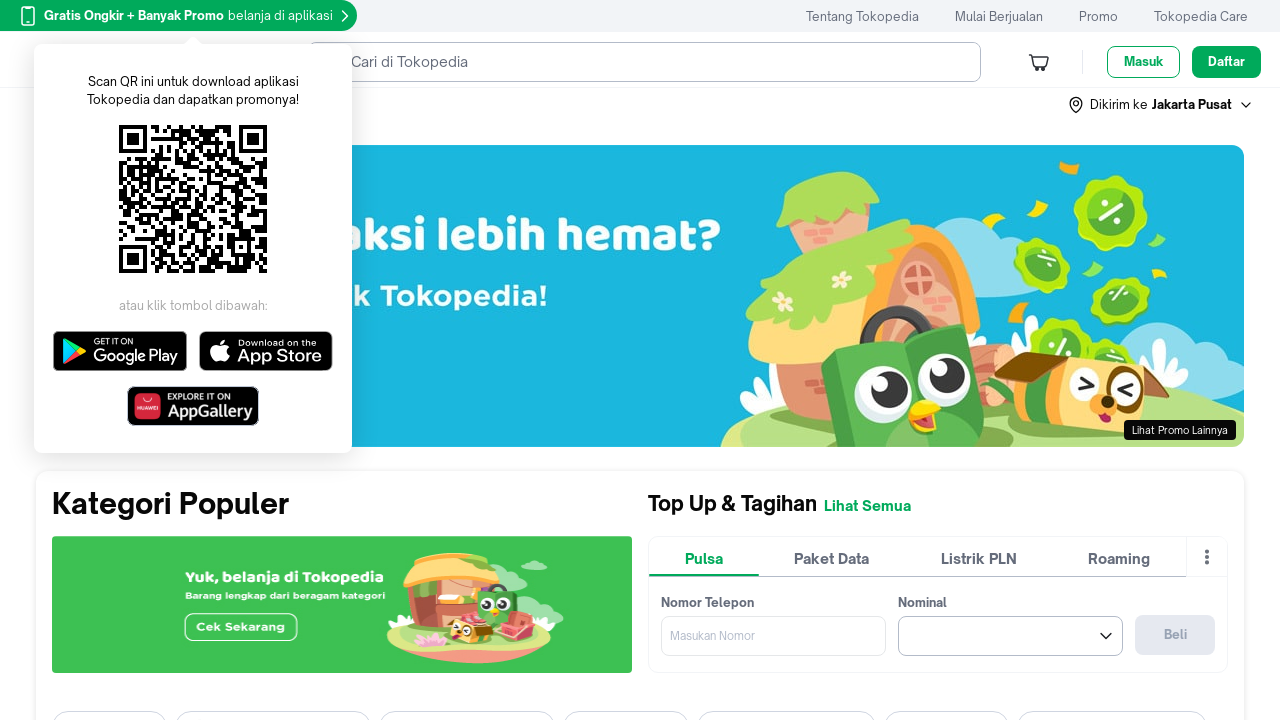